Tests using CSS selector to find author input field and entering a name

Starting URL: https://keybooks.ro/shop/cooking-with-love/

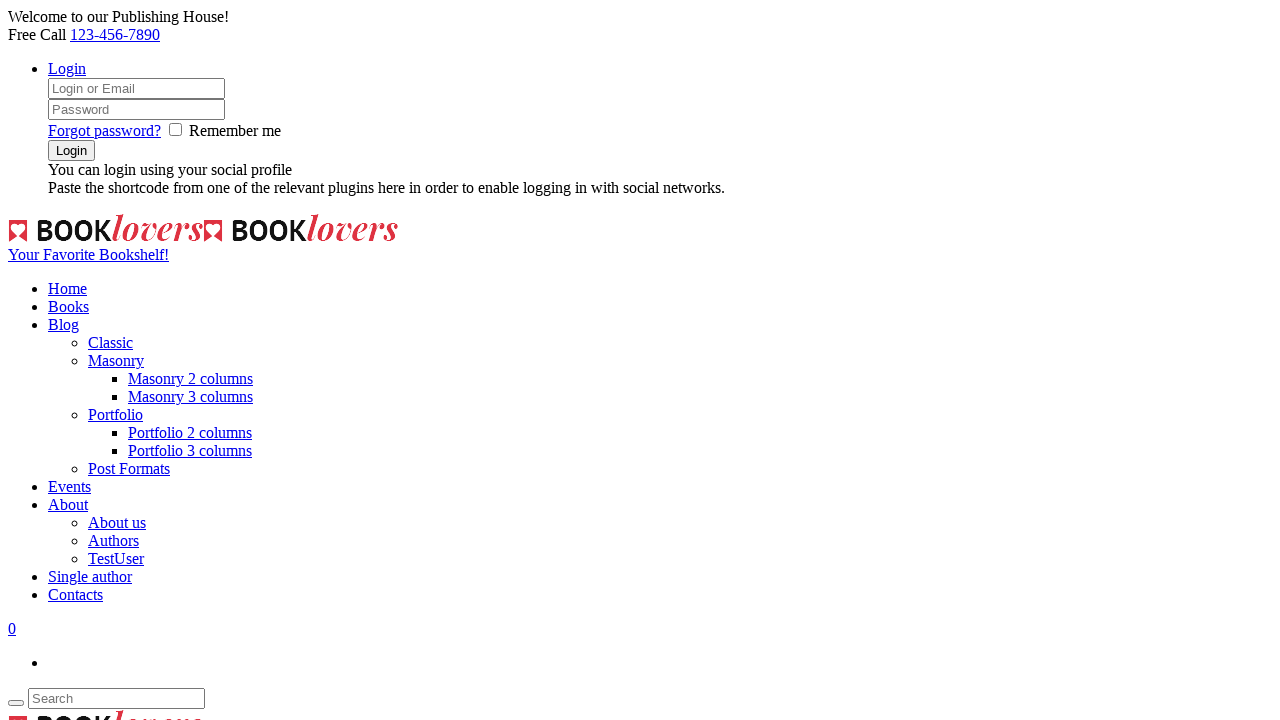

Clicked reviews tab to reveal comment form at (660, 361) on #tab-title-reviews
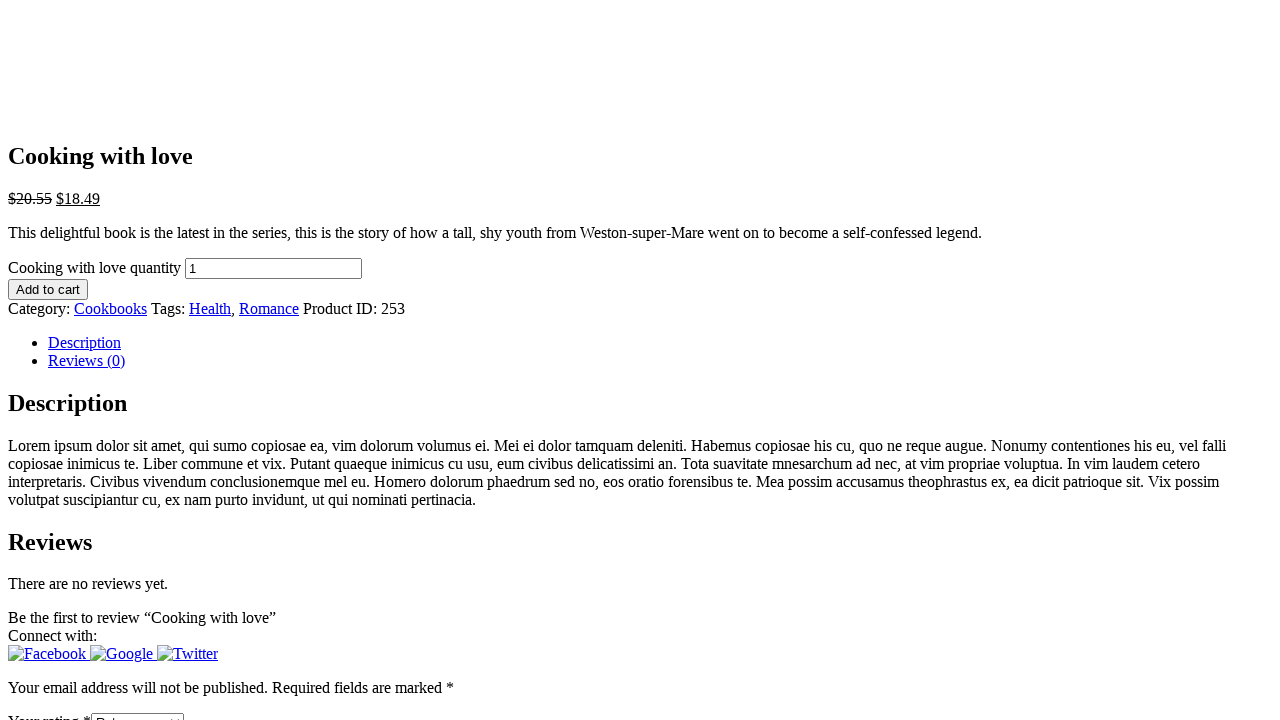

Filled author input field with 'Maria Smith' using CSS selector on input[name='author']
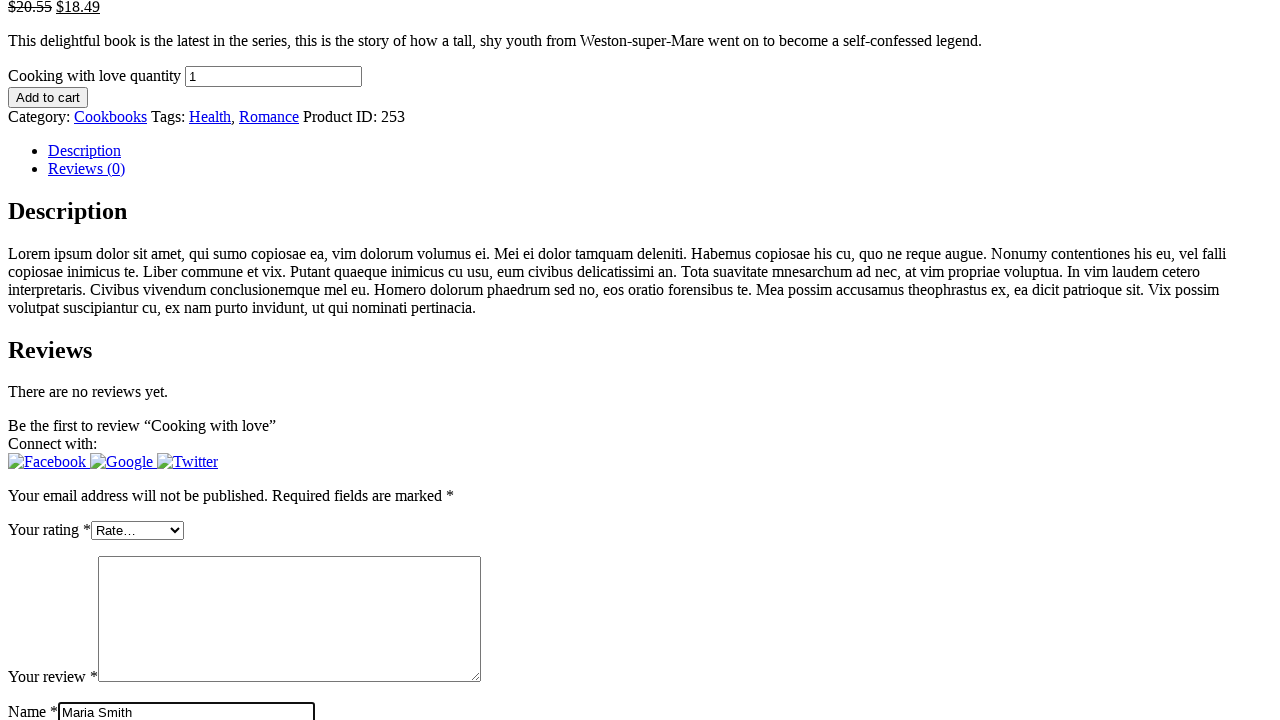

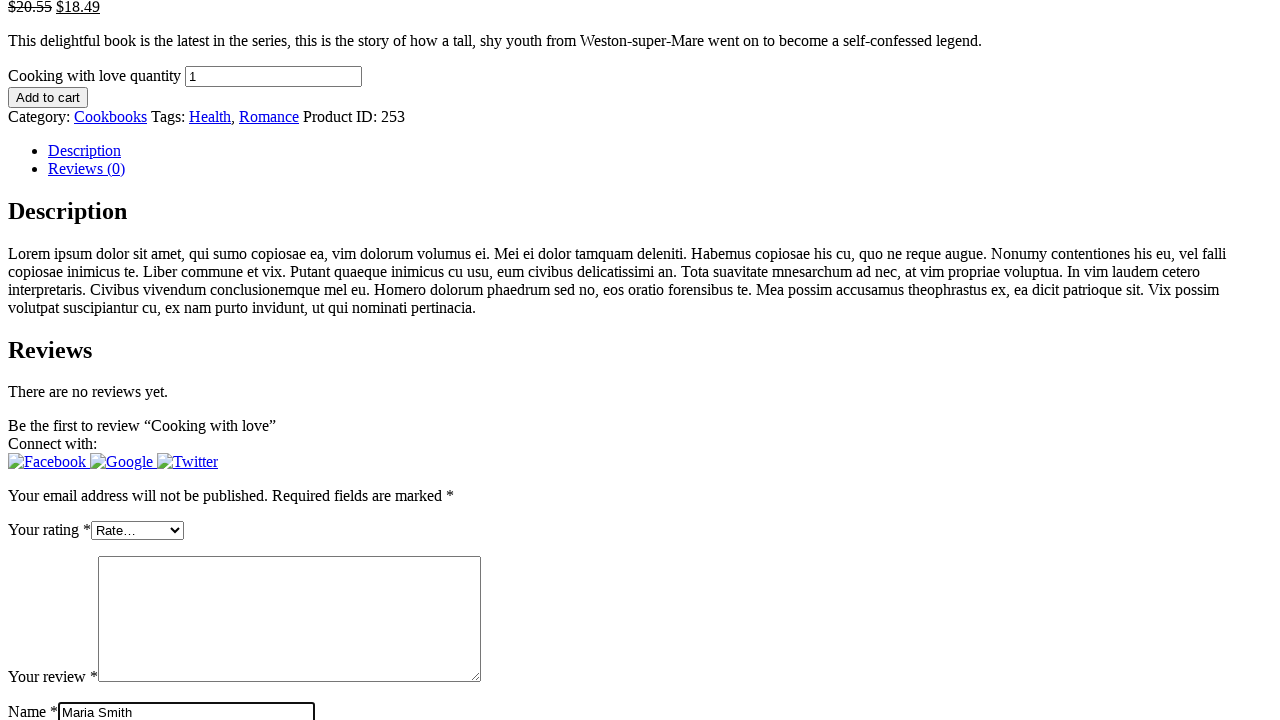